Tests page load performance by navigating to landing page and waiting for network idle state

Starting URL: https://repurpose-orpin.vercel.app/landing

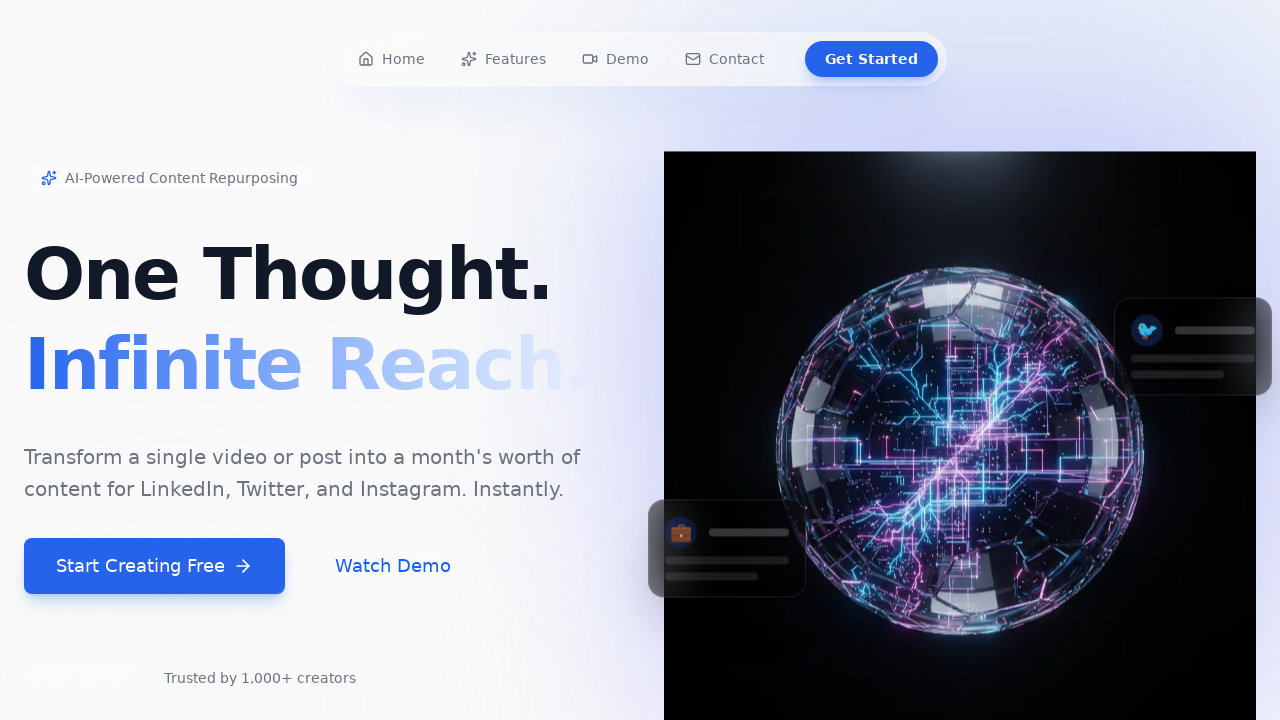

Navigated to landing page and waited for network idle state
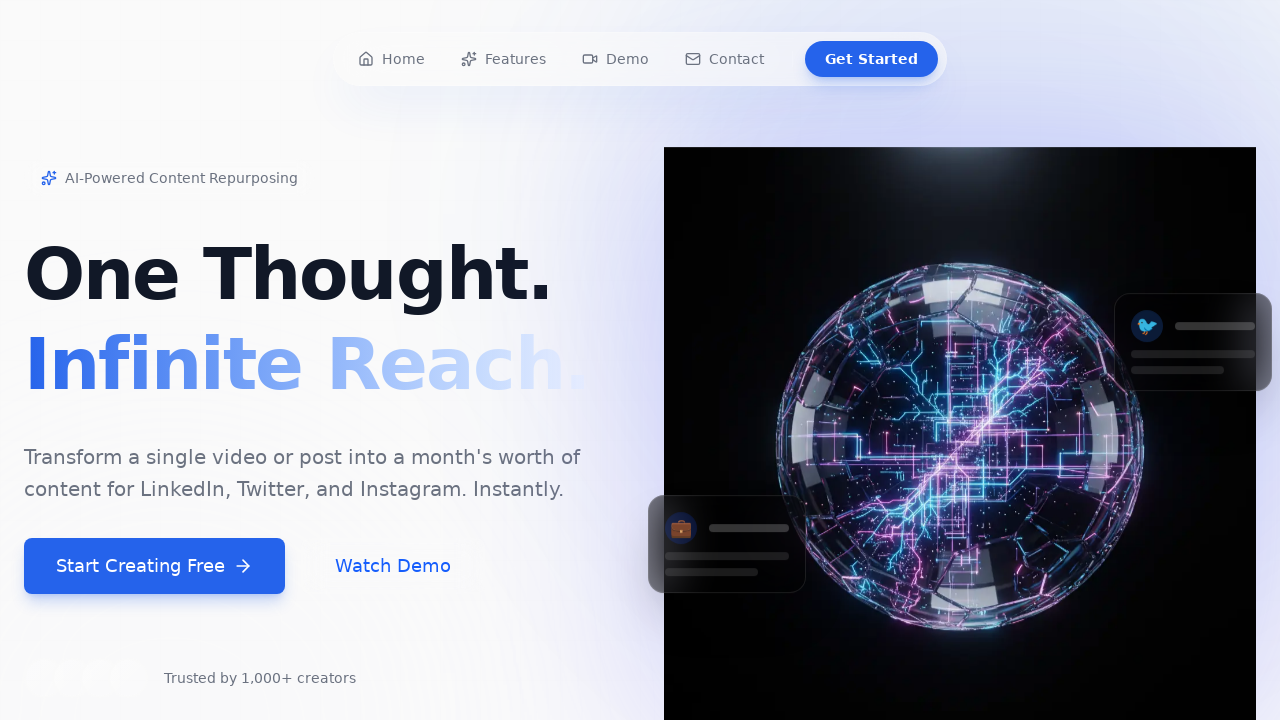

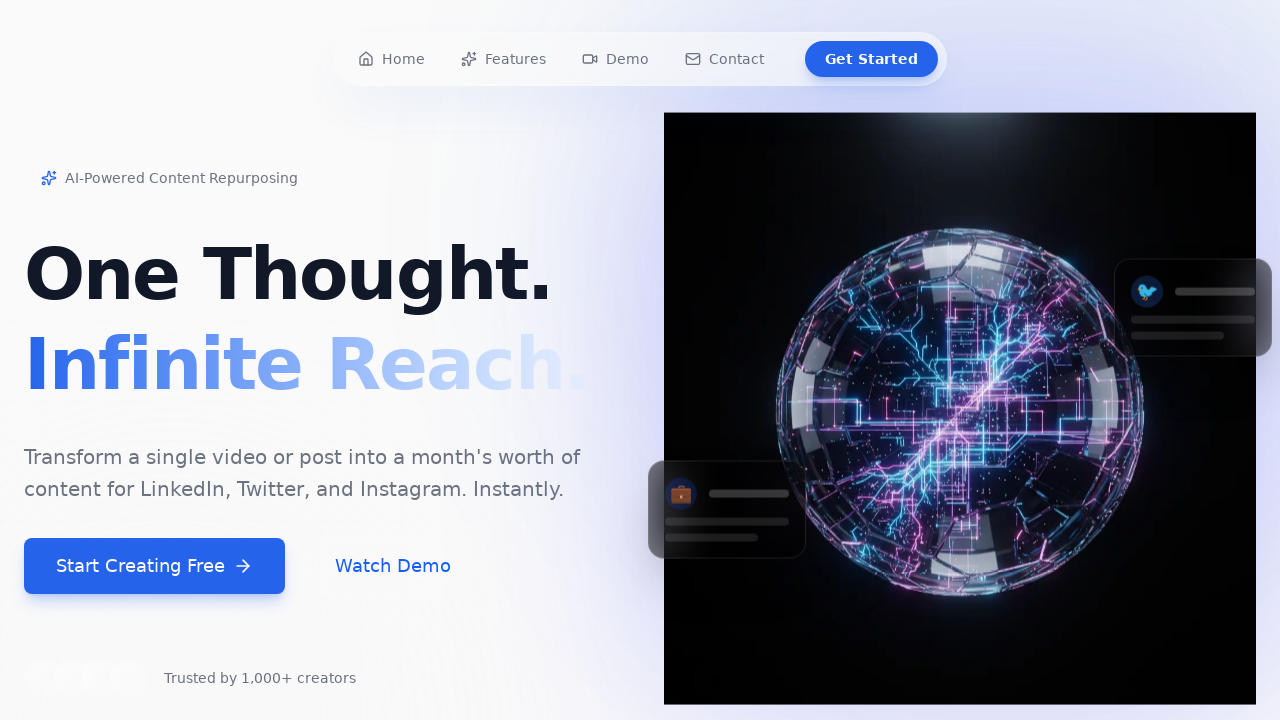